Navigates to demo table page and verifies the table body element contains data.

Starting URL: http://automationbykrishna.com/

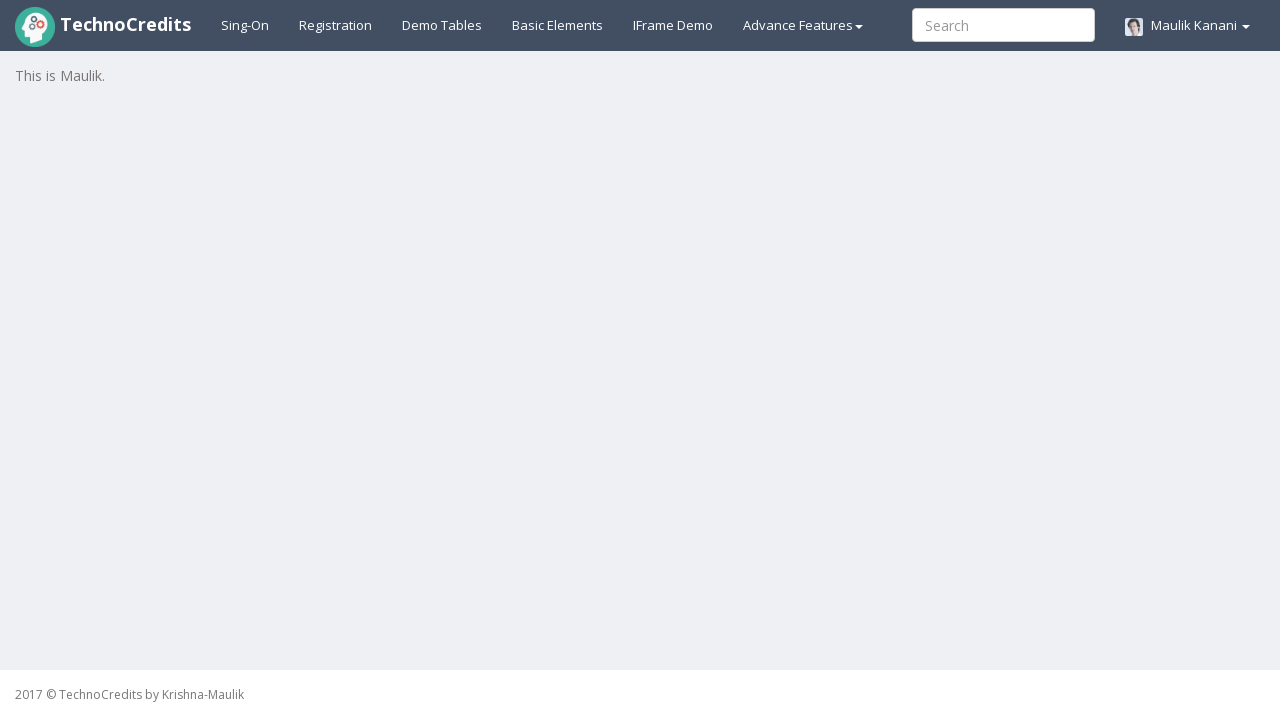

Navigated to http://automationbykrishna.com/
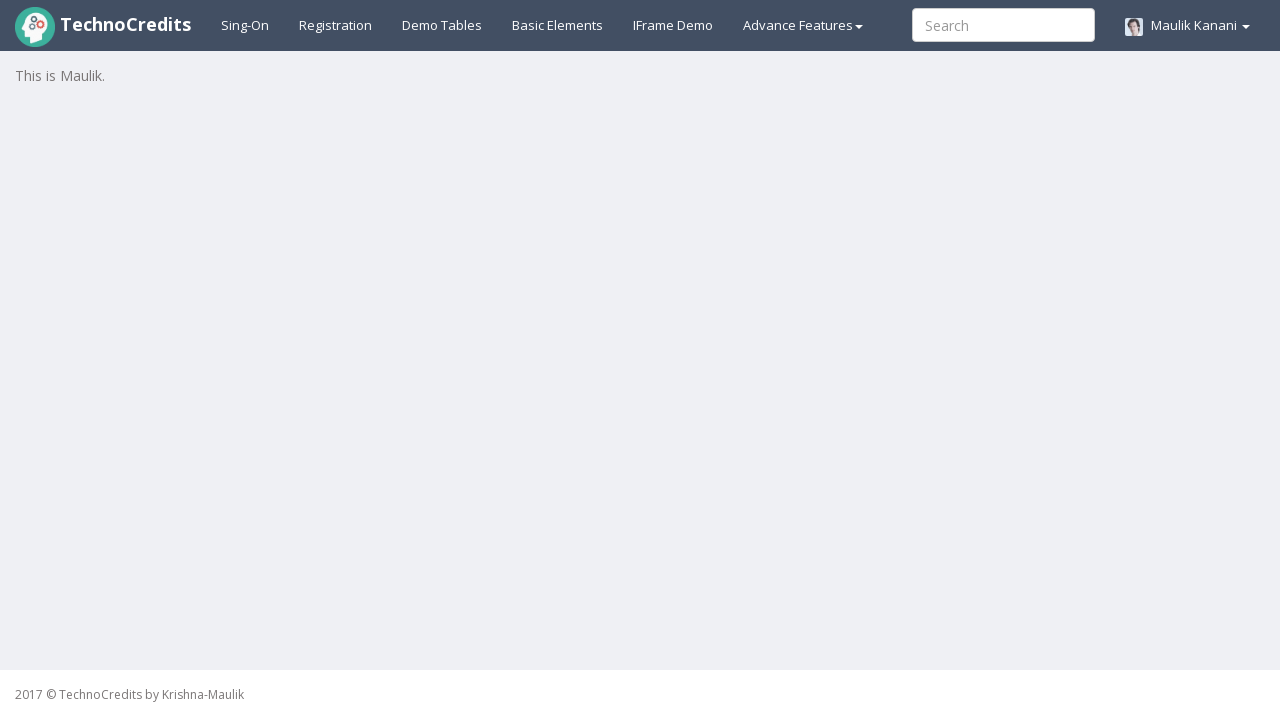

Clicked on demo table link at (442, 25) on a#demotable
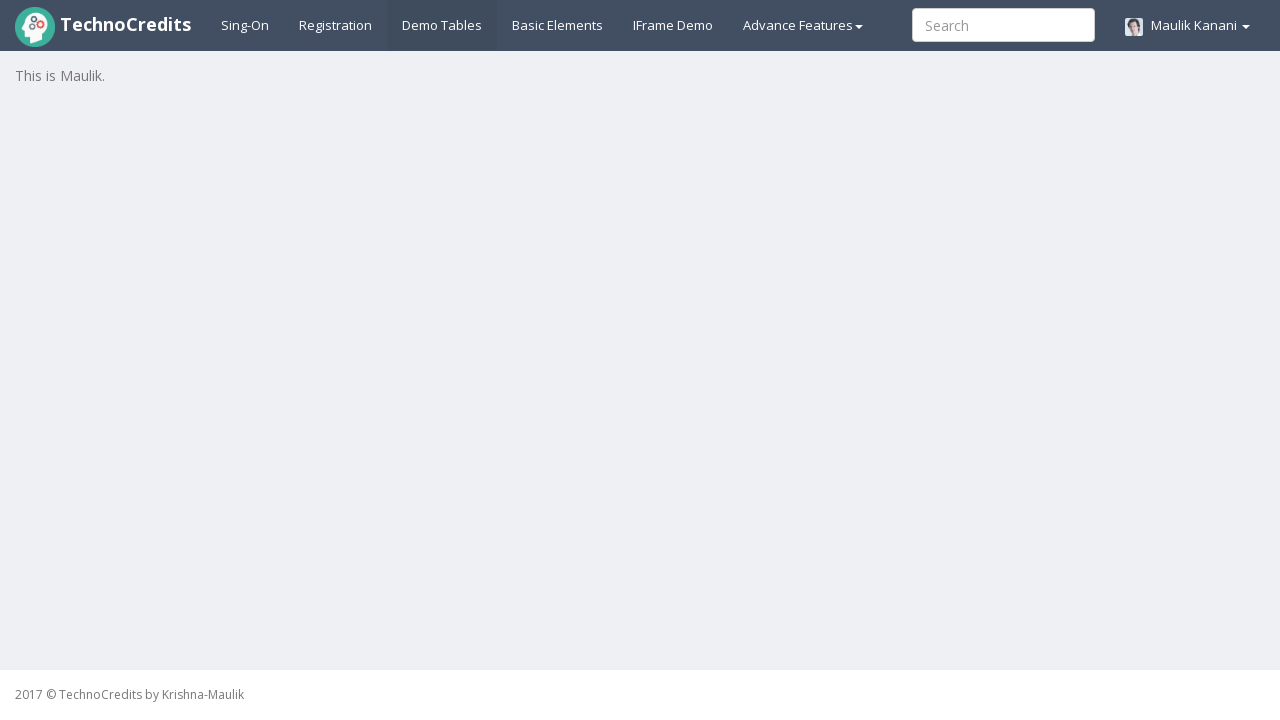

Table body element loaded
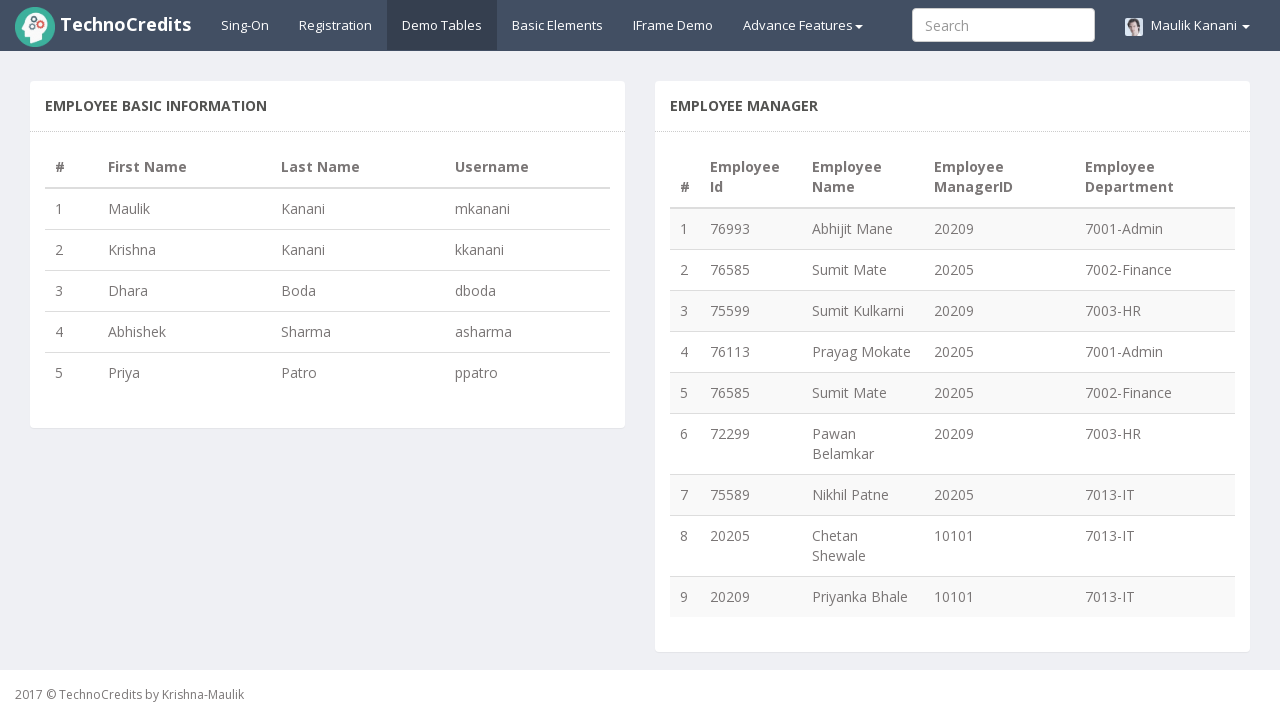

Retrieved table body text content
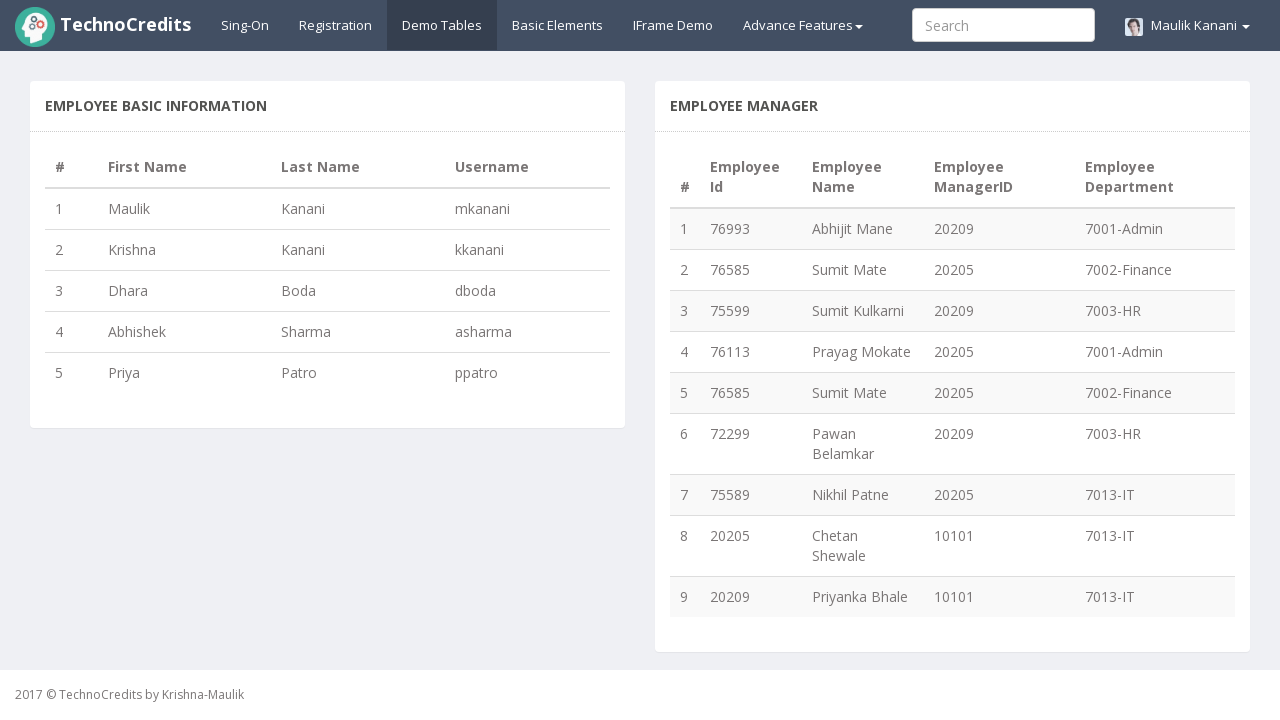

Verified table body contains data
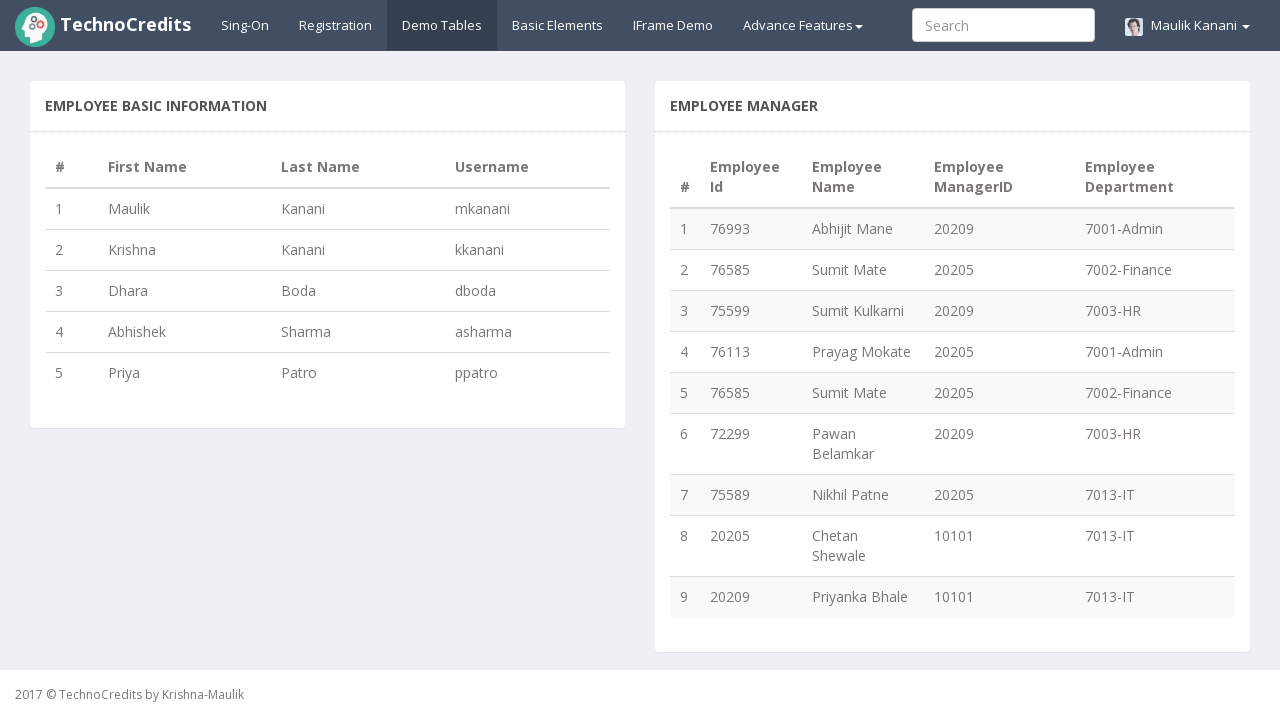

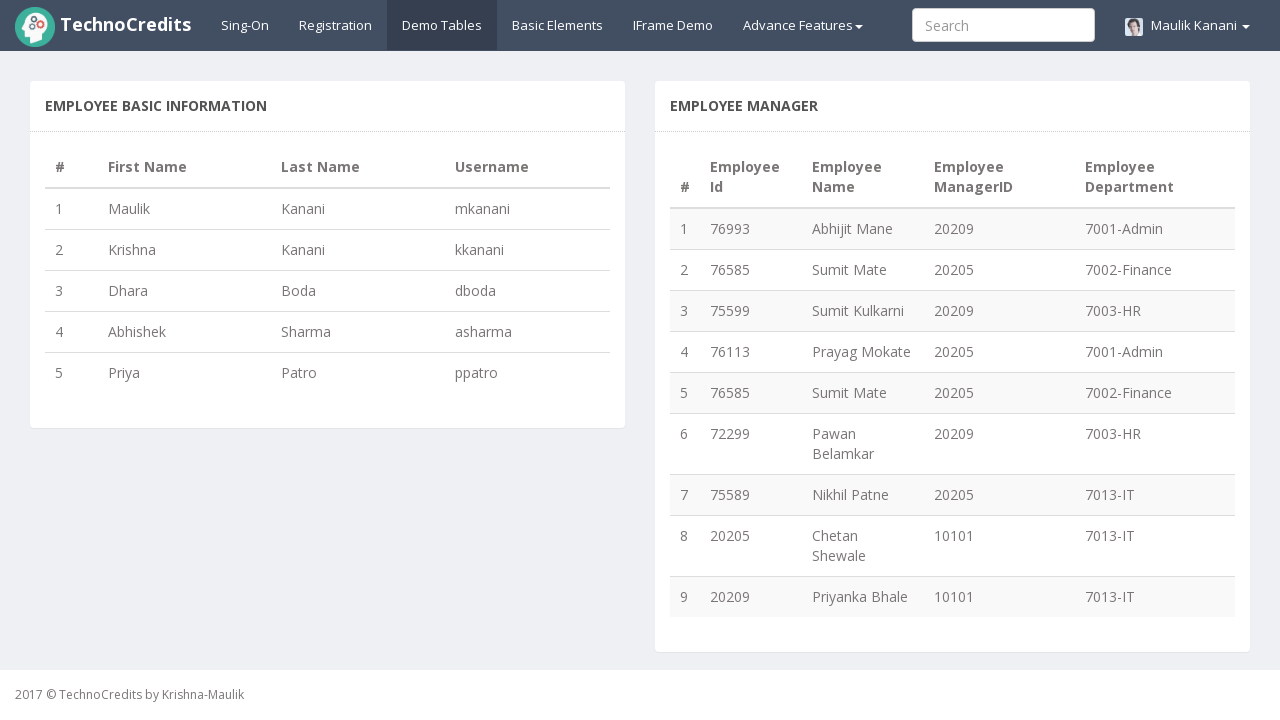